Tests alert handling within an iframe by clicking a button, dismissing the confirm dialog, and verifying the result message

Starting URL: https://www.w3schools.com/js/tryit.asp?filename=tryjs_confirm

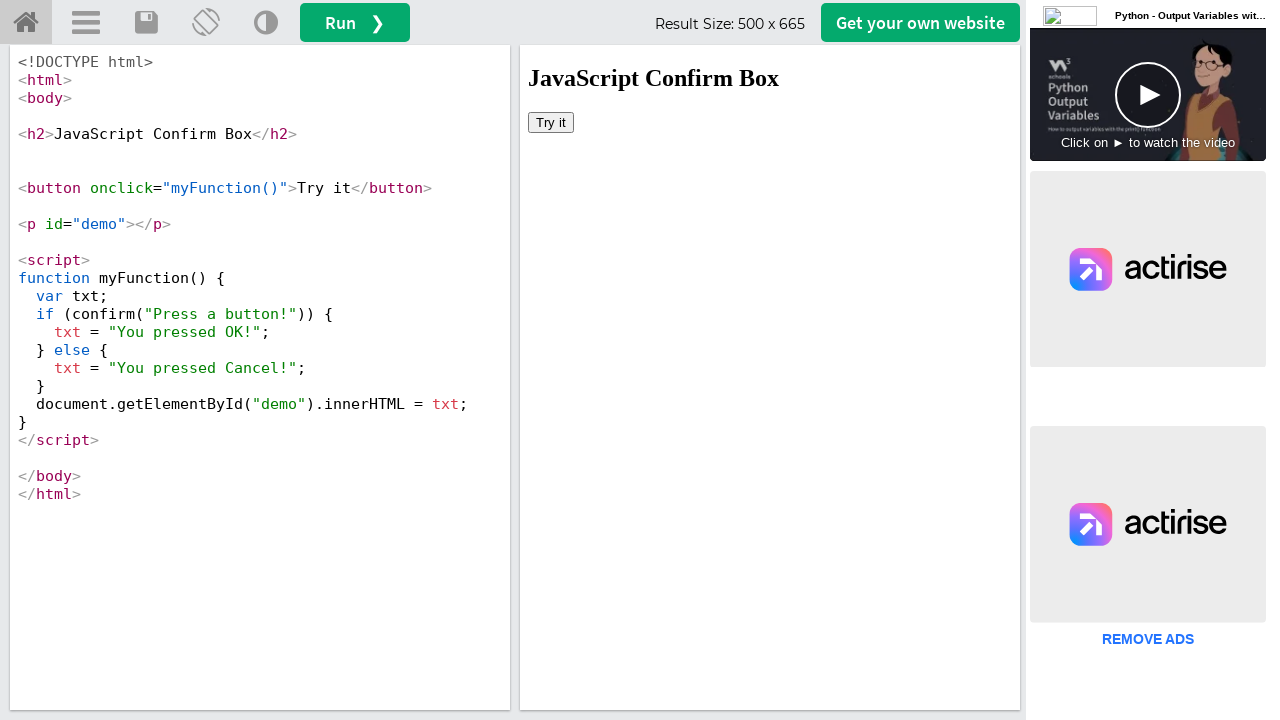

Located and switched to iframeResult
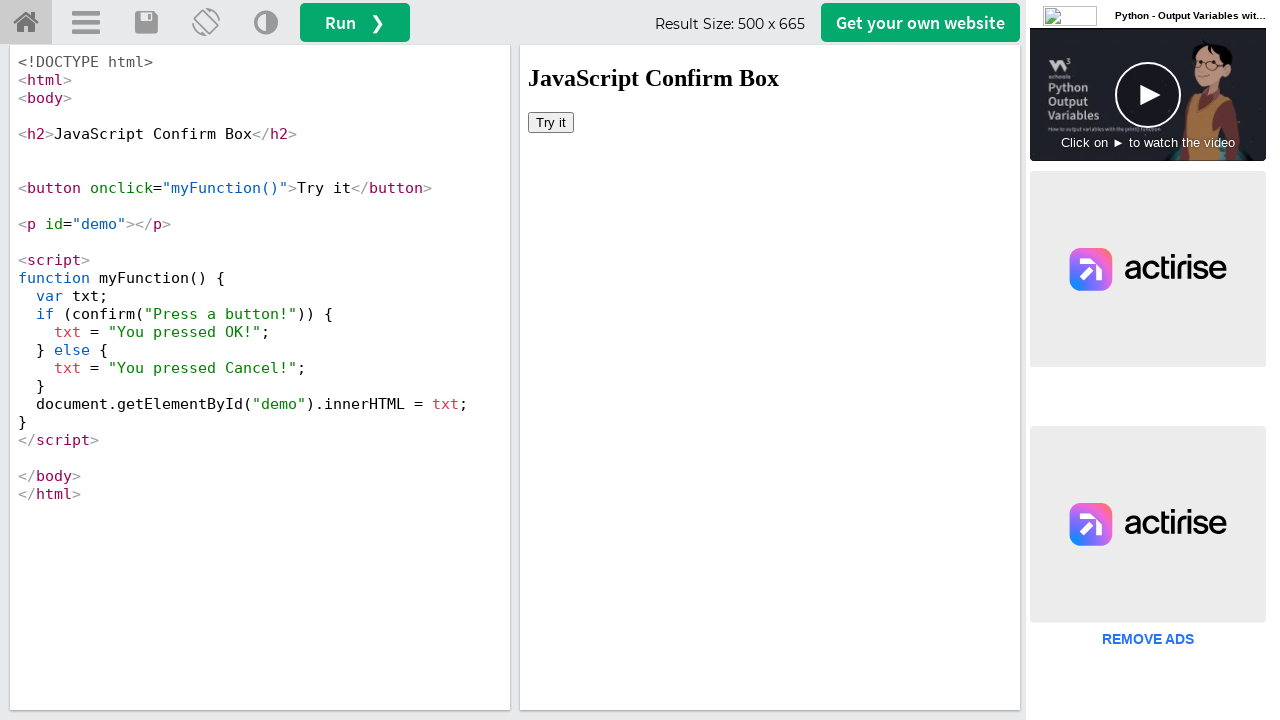

Clicked 'Try it' button to trigger confirm dialog at (551, 122) on button:text('Try it')
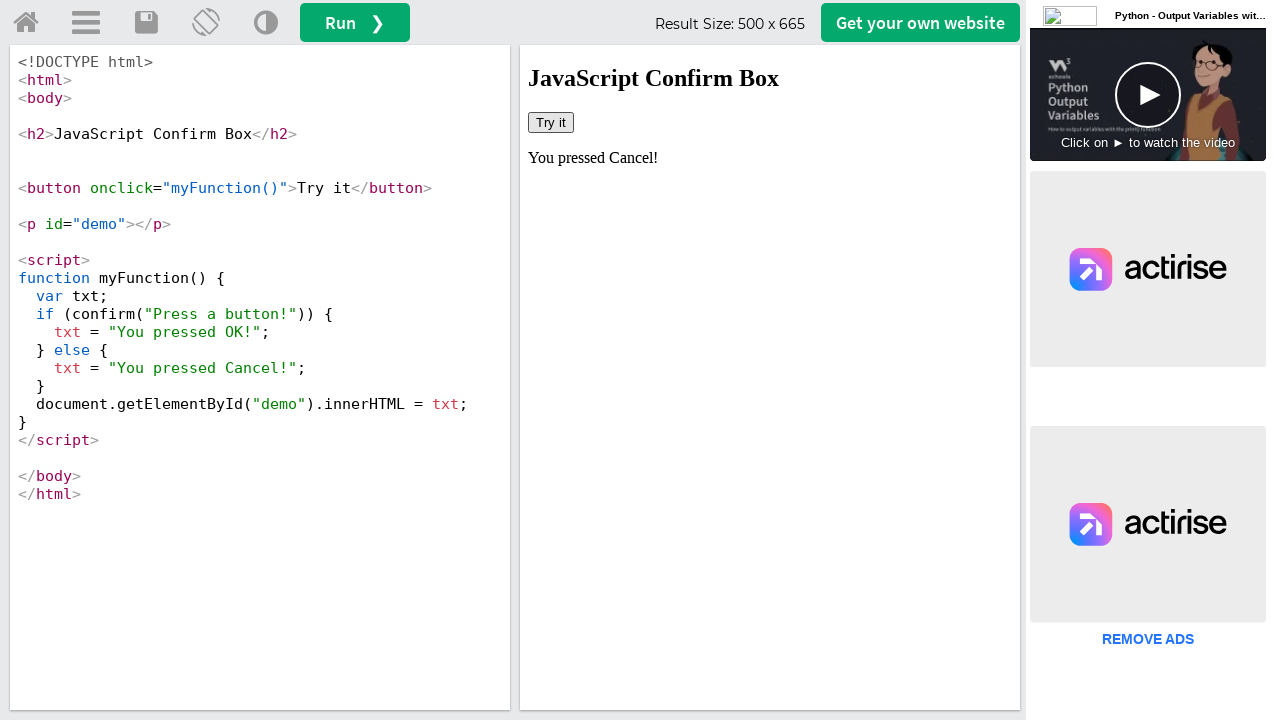

Set up dialog handler to dismiss confirm dialog
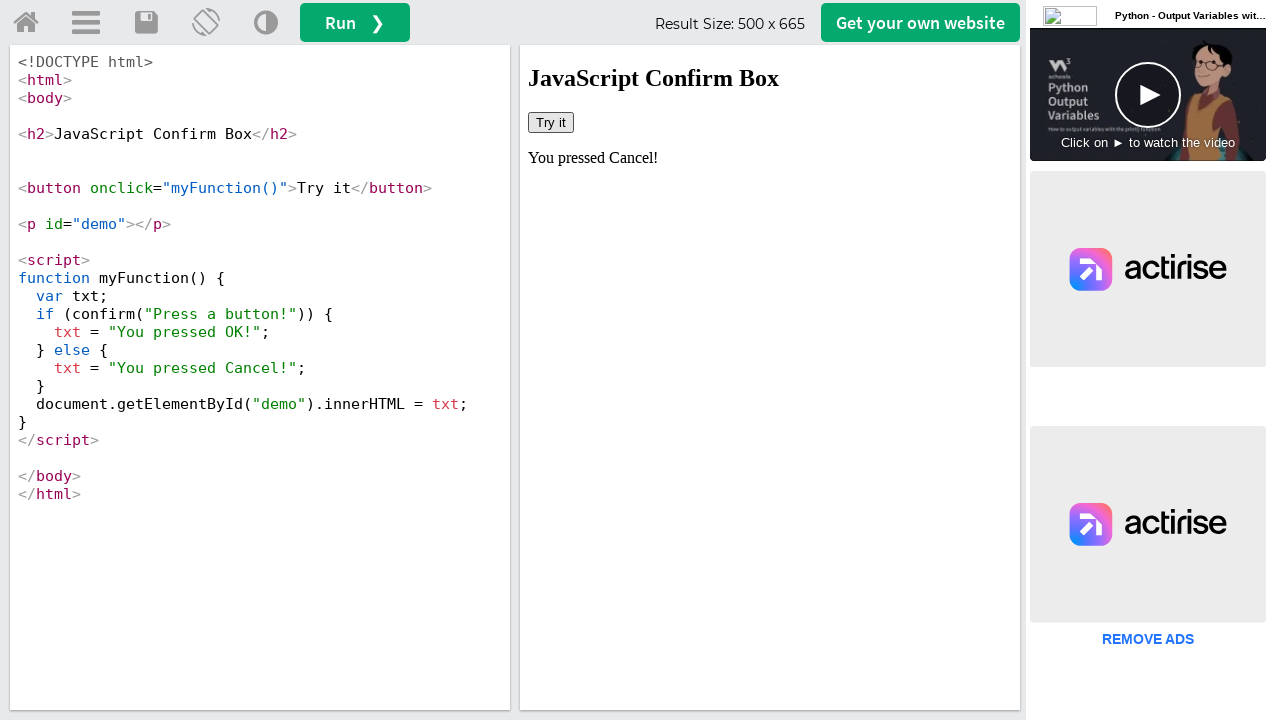

Clicked 'Try it' button again to trigger and dismiss confirm dialog at (551, 122) on button:text('Try it')
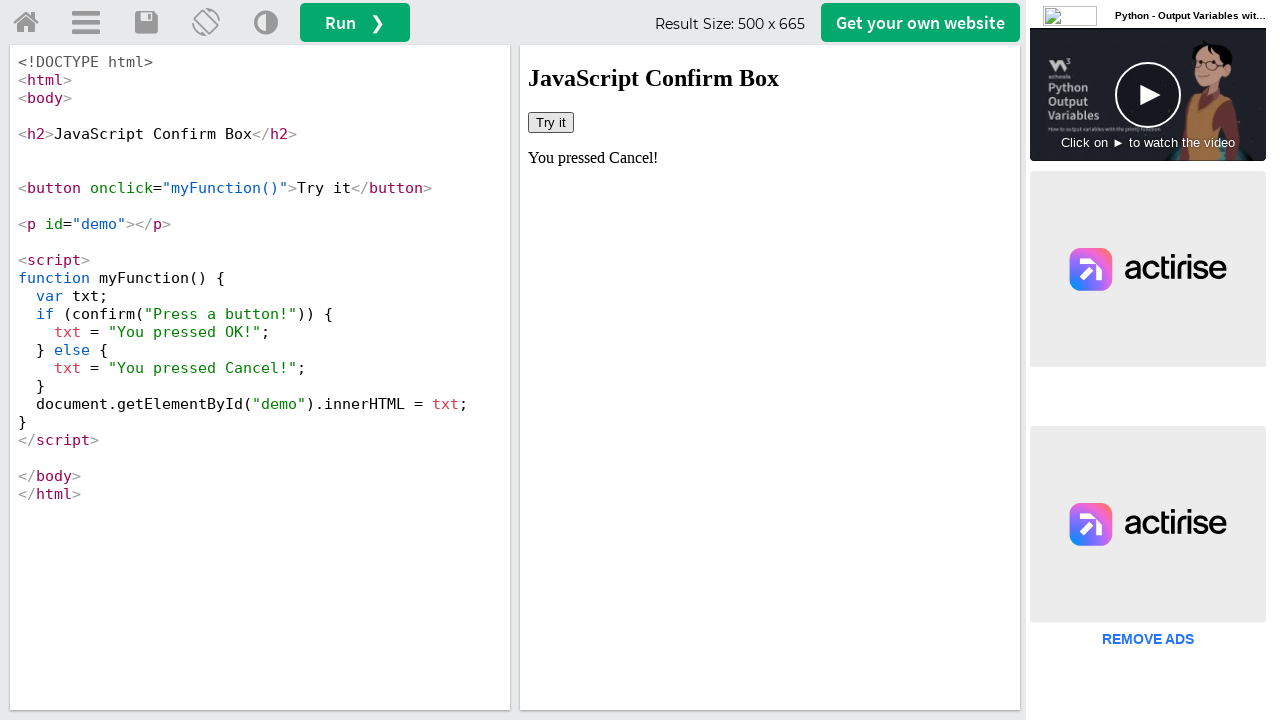

Retrieved result text from #demo element
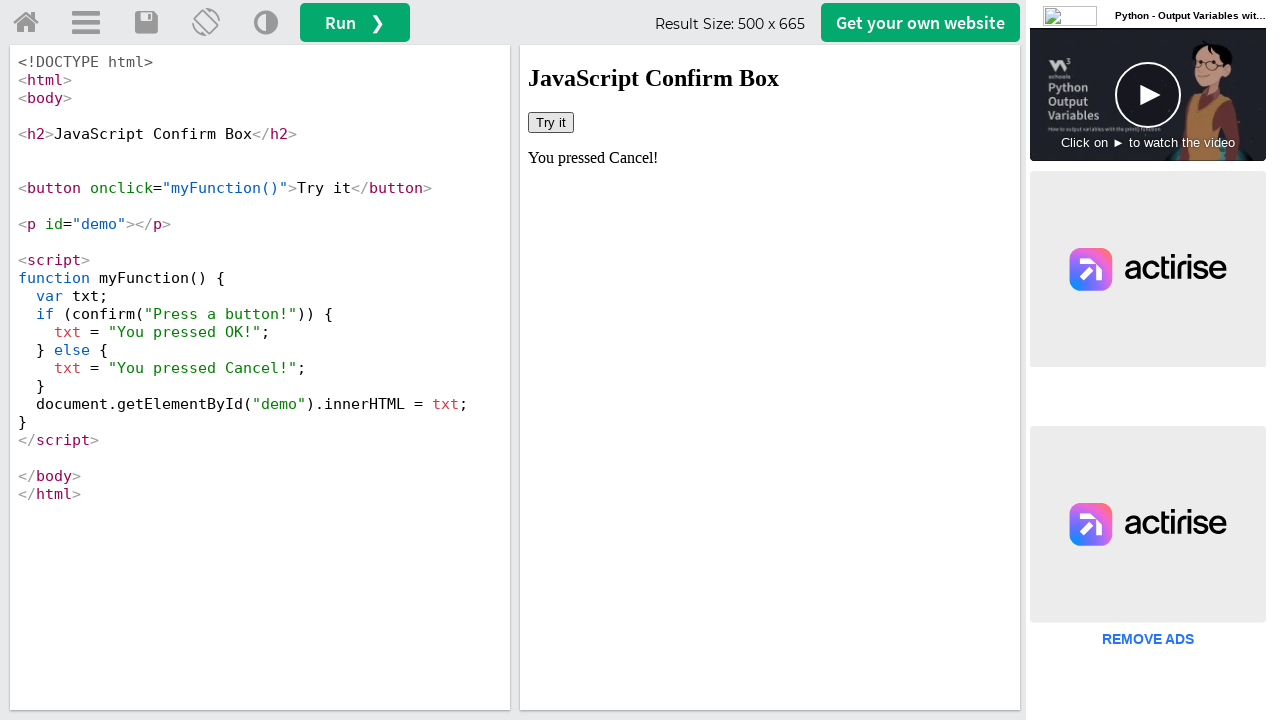

Verified that alert was dismissed successfully - 'Cancel' found in result text
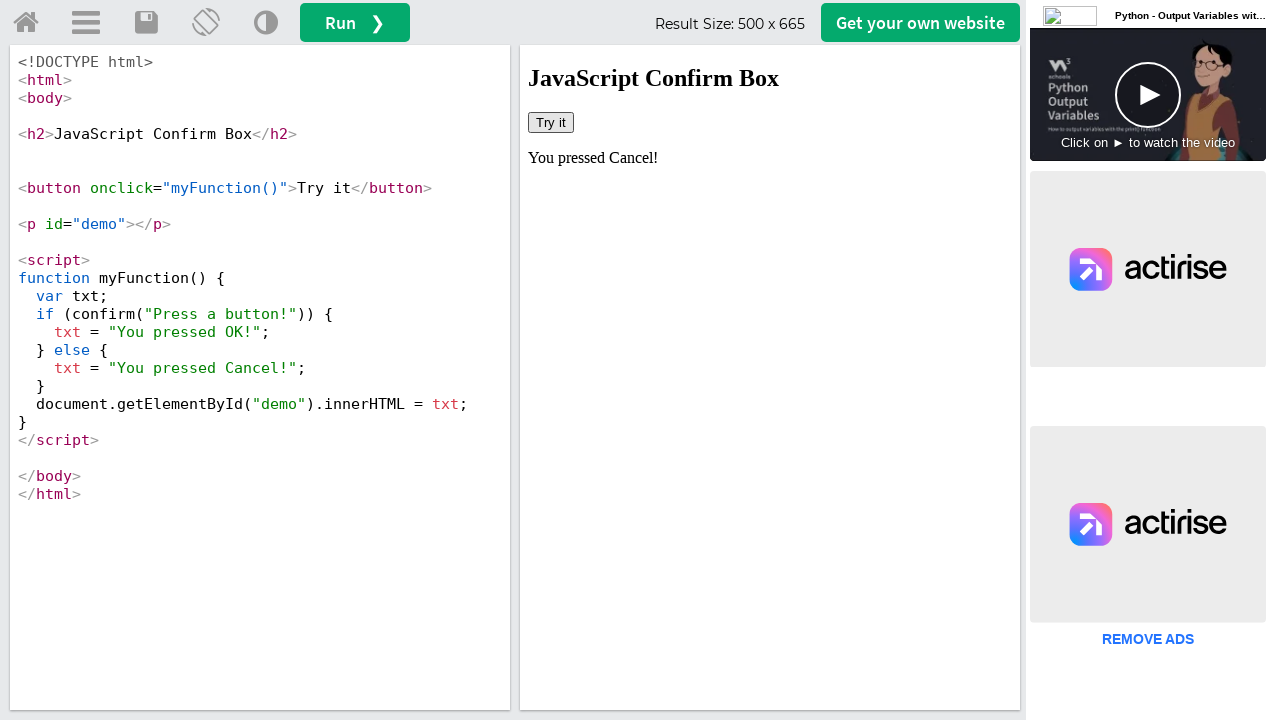

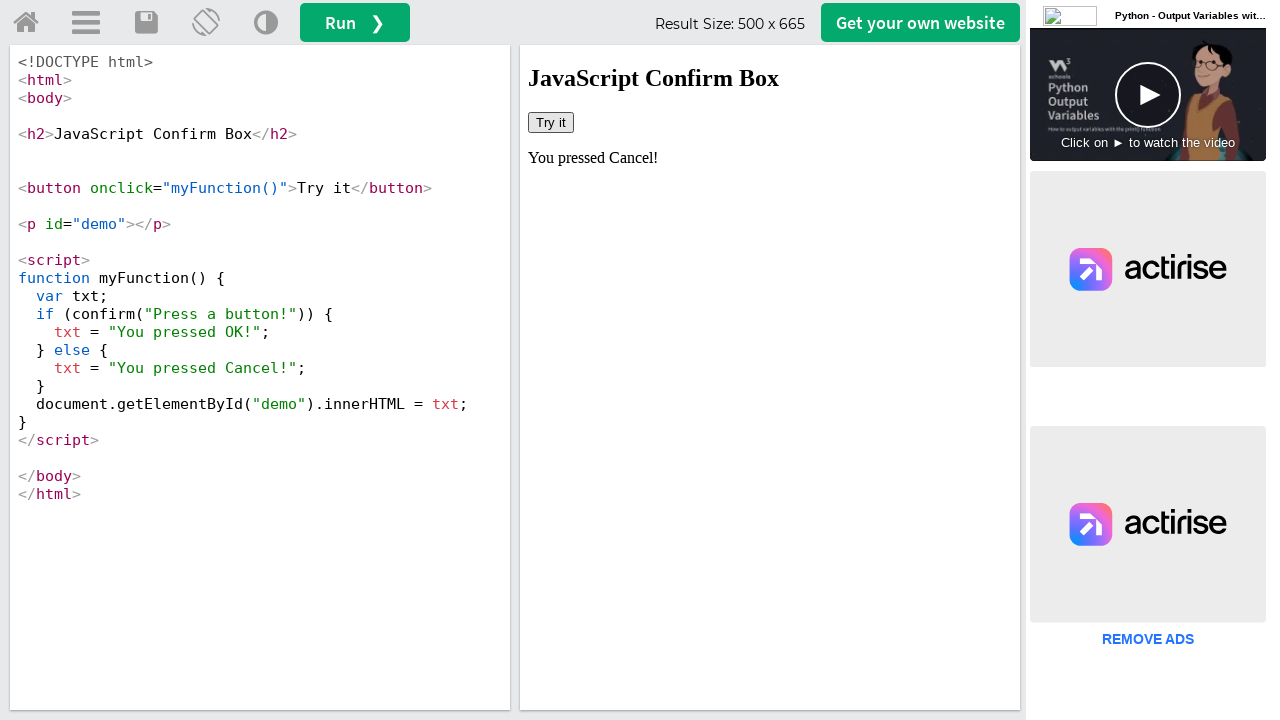